Tests browser alert handling by clicking a button that triggers an alert and accepting it

Starting URL: https://www.qa-practice.com/elements/alert/alert

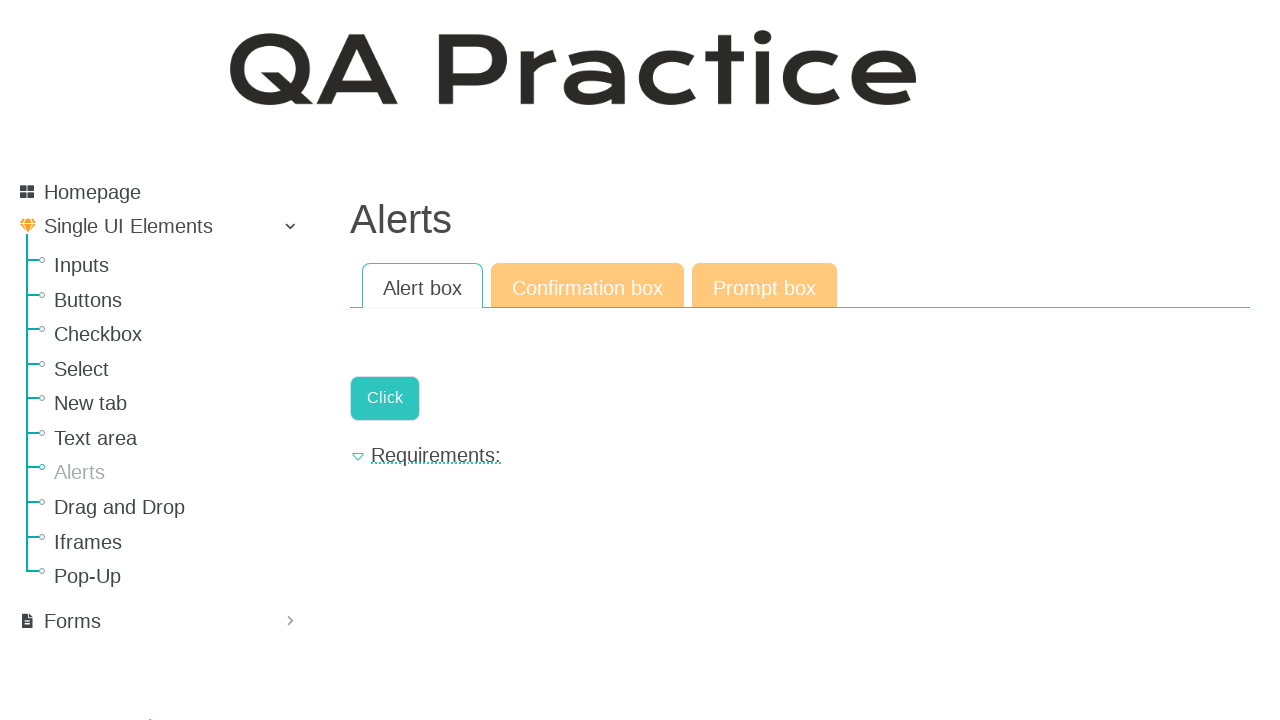

Clicked button to trigger alert dialog at (385, 398) on .a-button
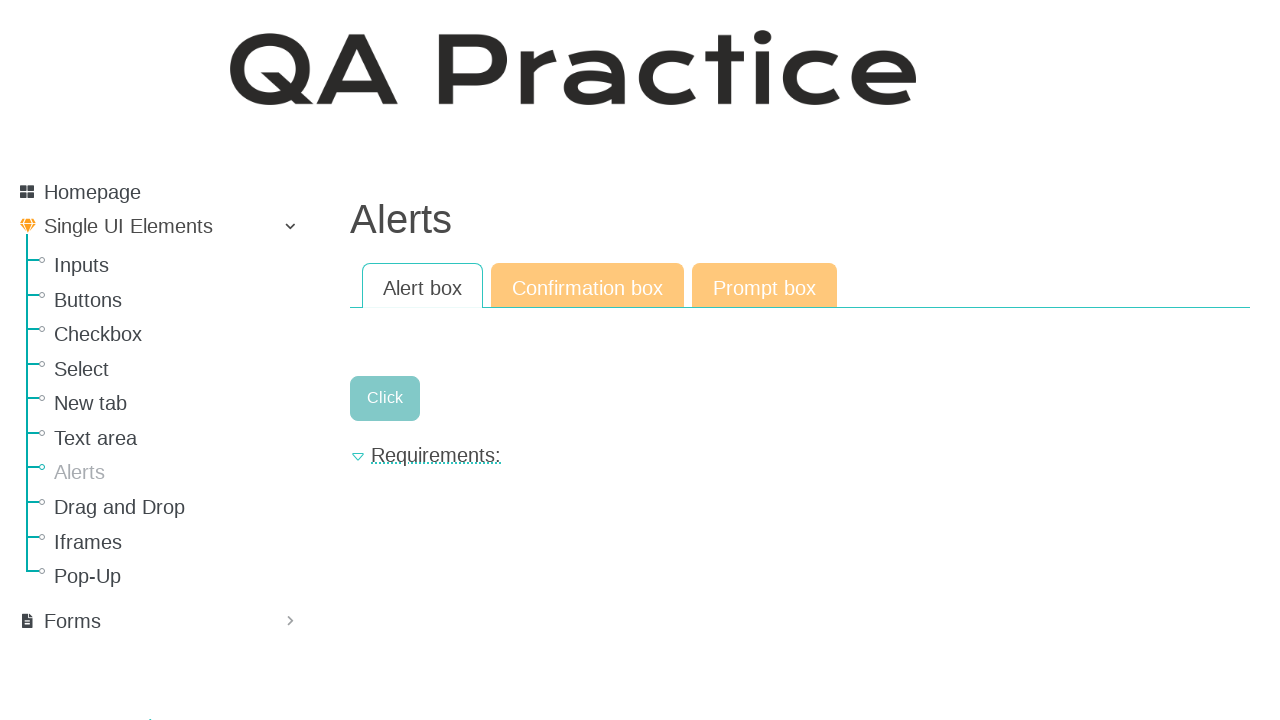

Set up dialog handler to accept alerts
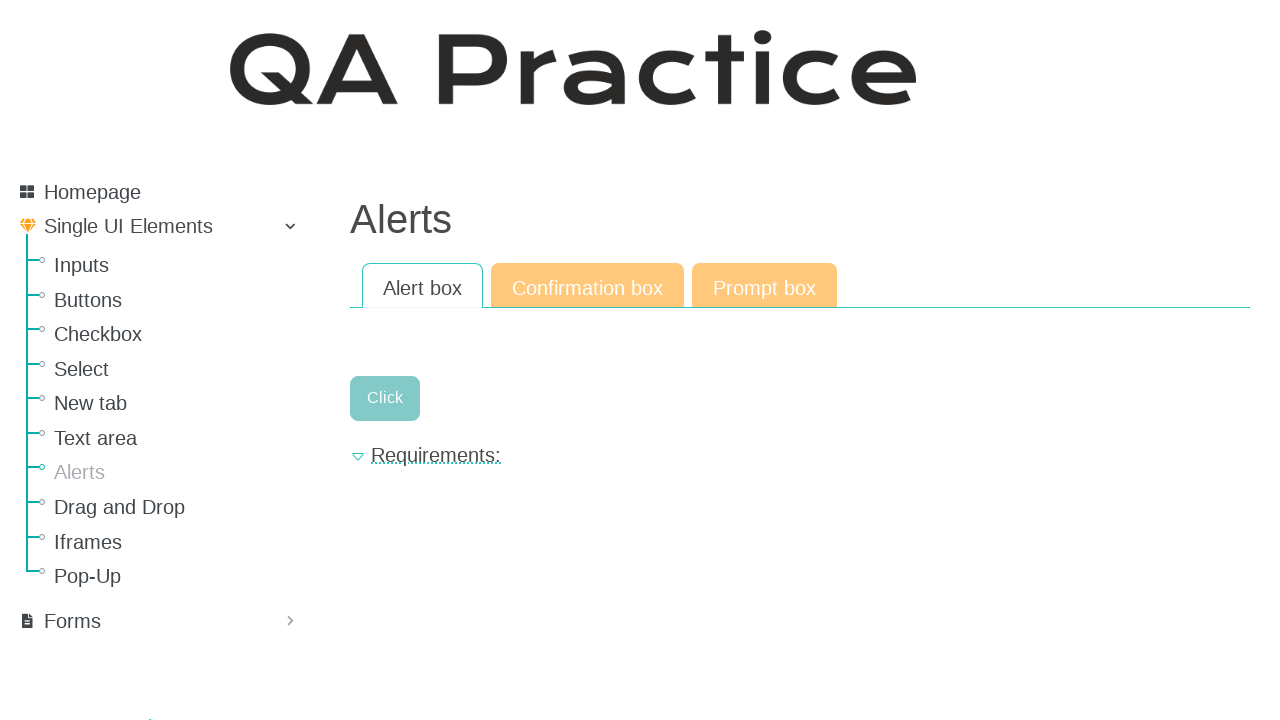

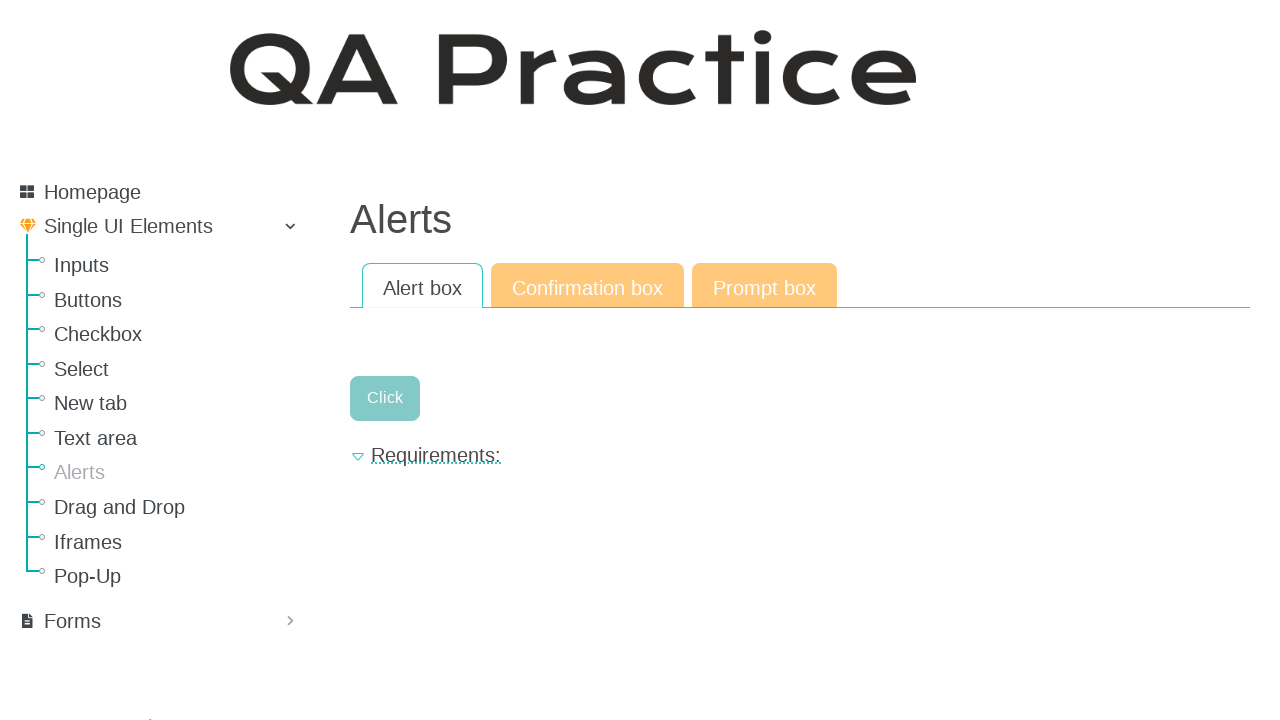